Tests handling of JavaScript alert dialogs by waiting for an alert to appear and accepting it

Starting URL: https://kristinek.github.io/site/examples/alerted_page

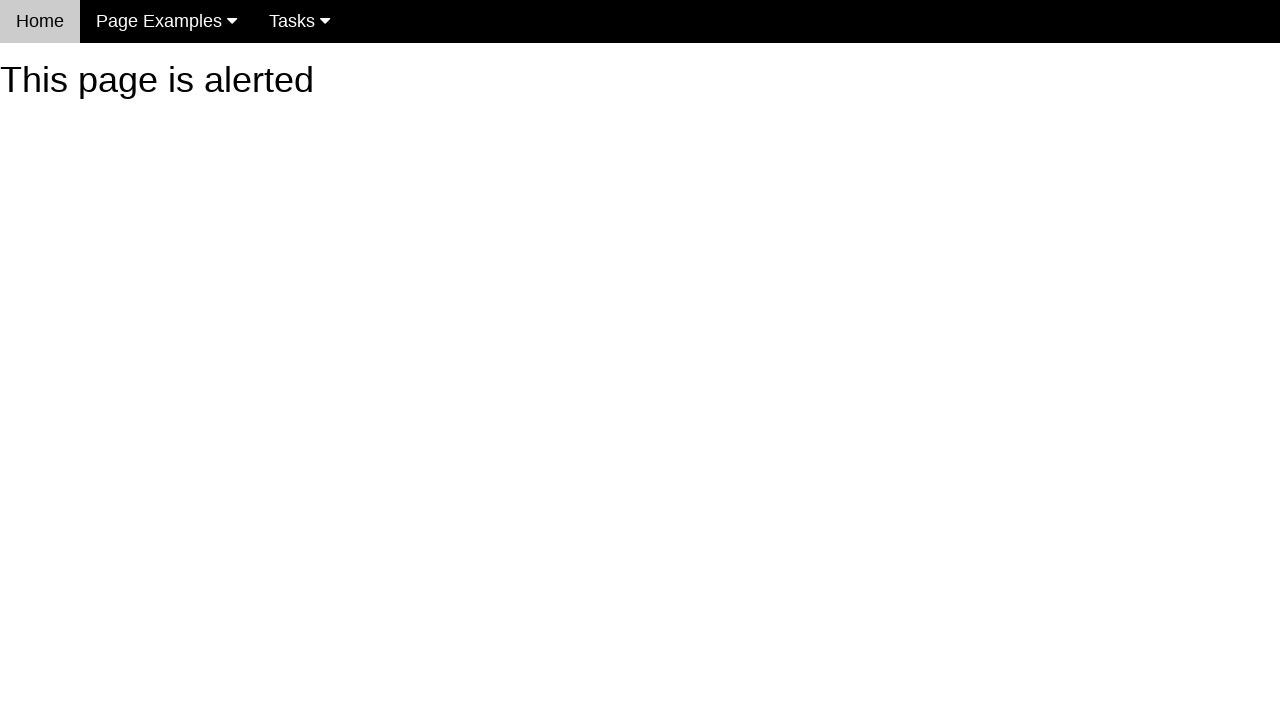

Set up dialog handler to automatically accept alerts
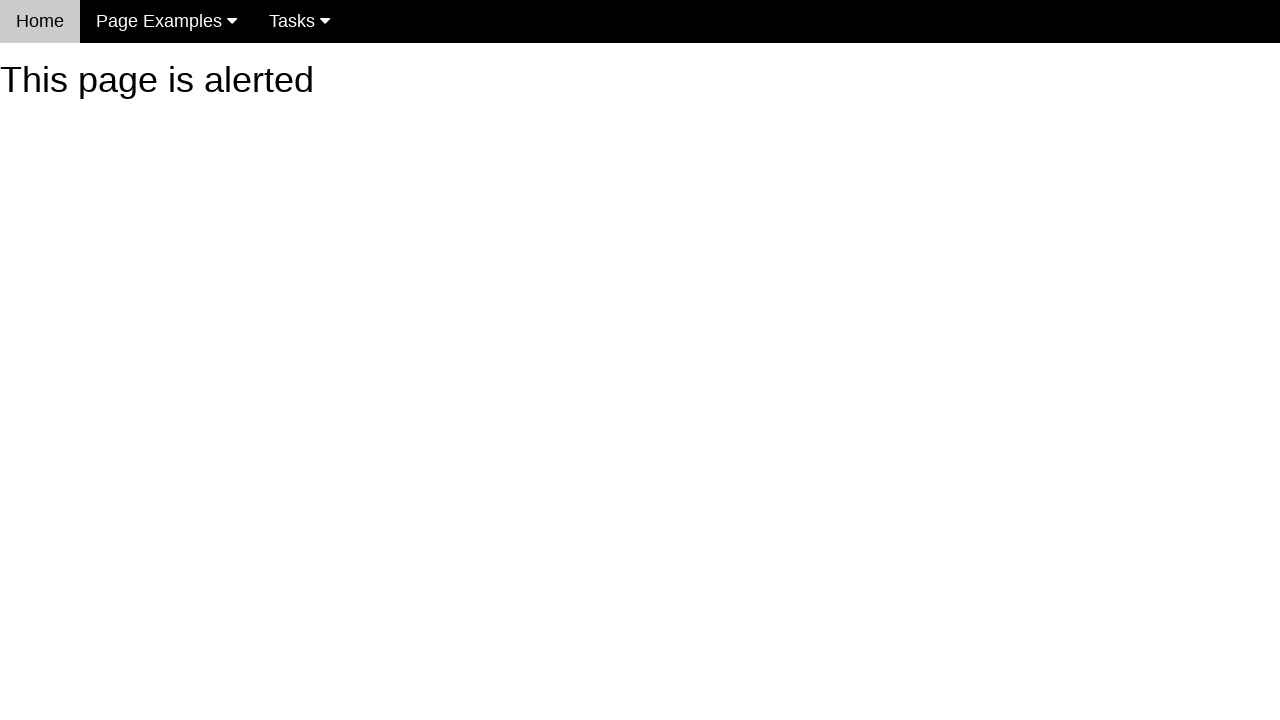

Reloaded page to trigger JavaScript alert dialog
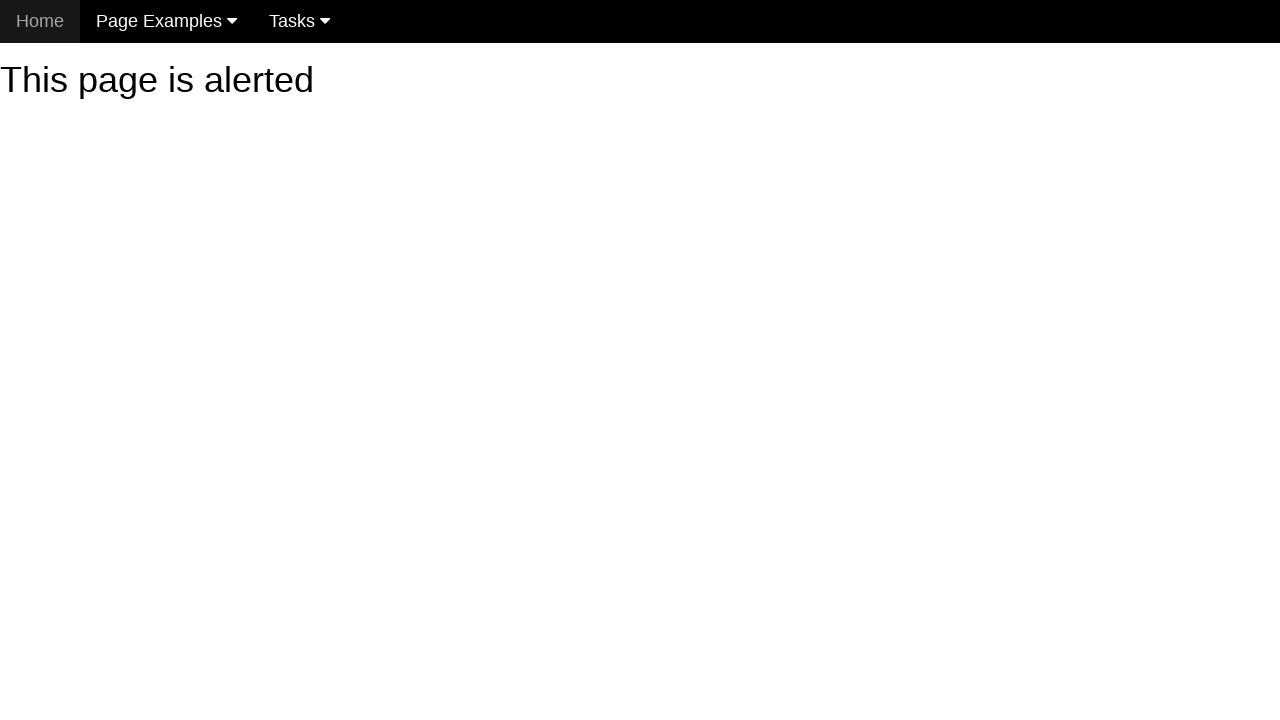

Waited for page DOM to load after alert was dismissed
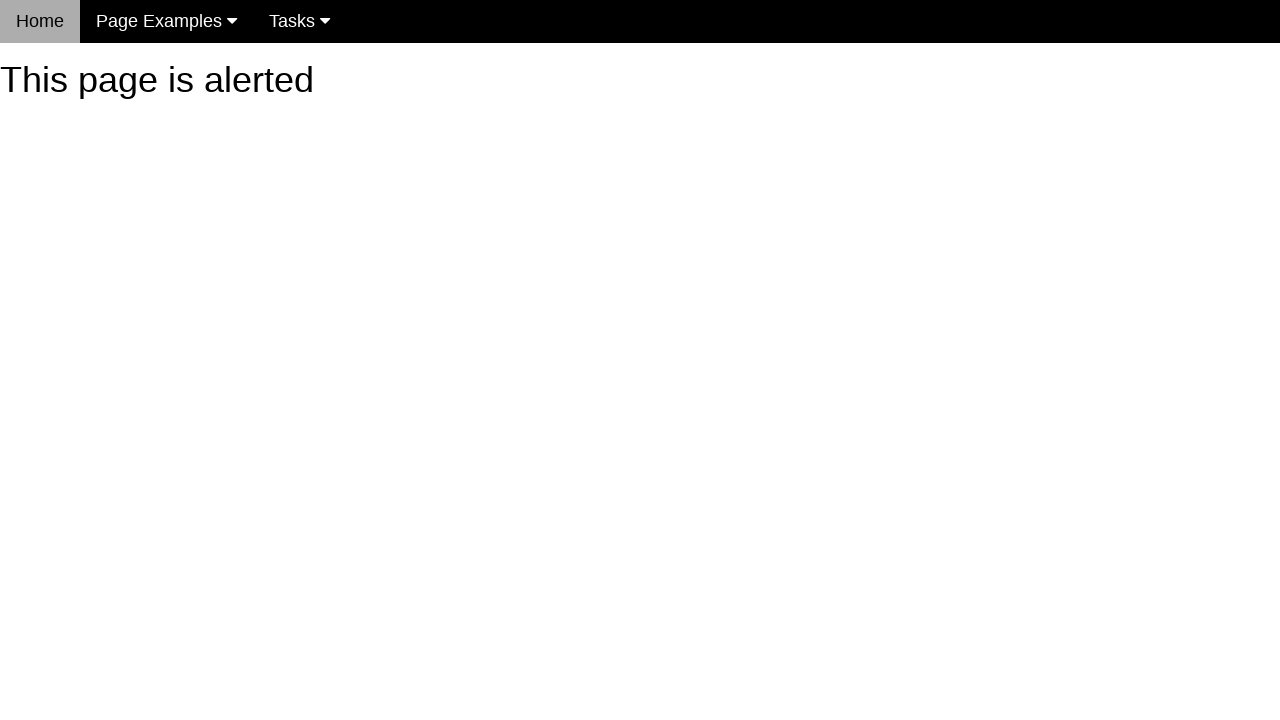

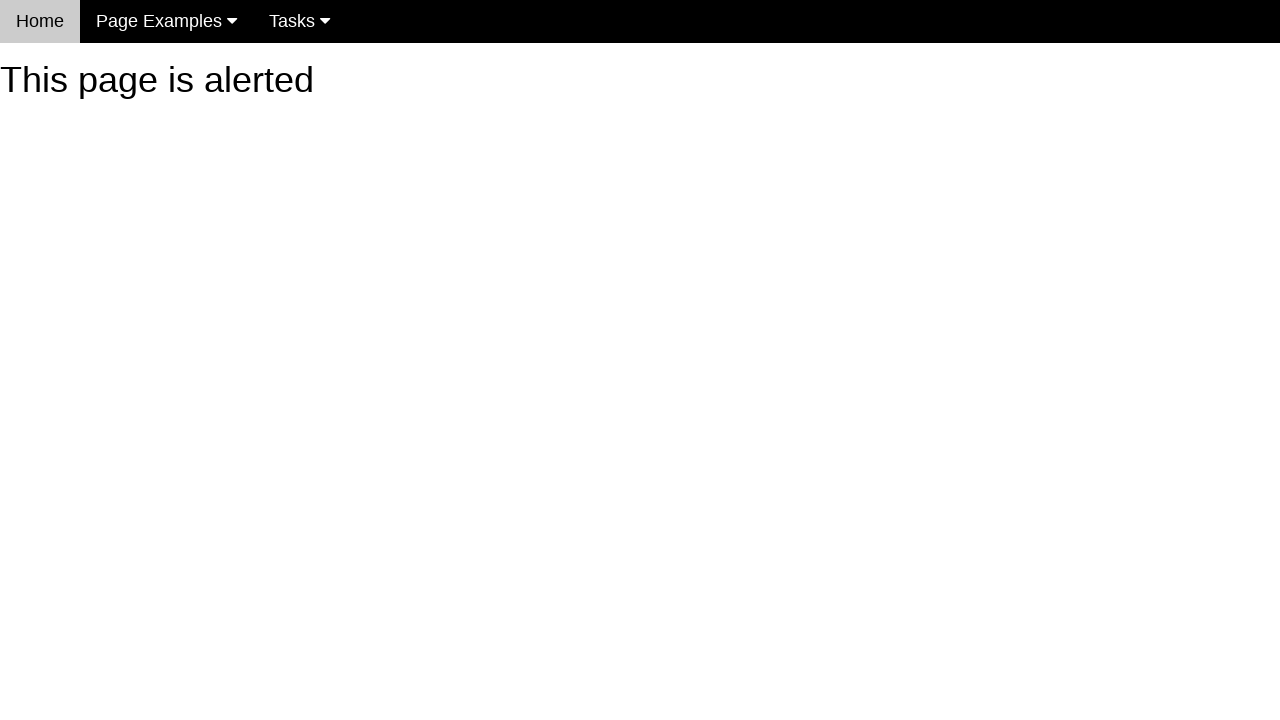